Opens Math Kangaroo website and verifies the page loads successfully

Starting URL: https://mathkangaroo.org/mks/

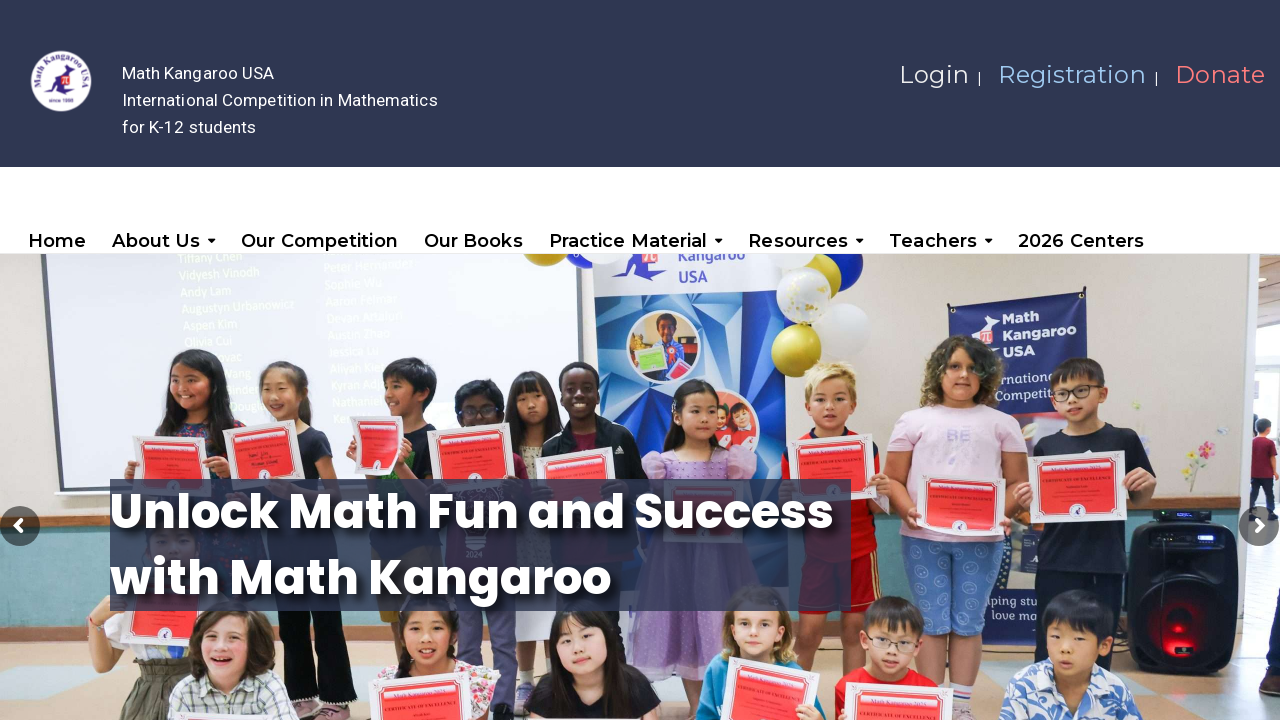

Waited for Math Kangaroo page to reach domcontentloaded state
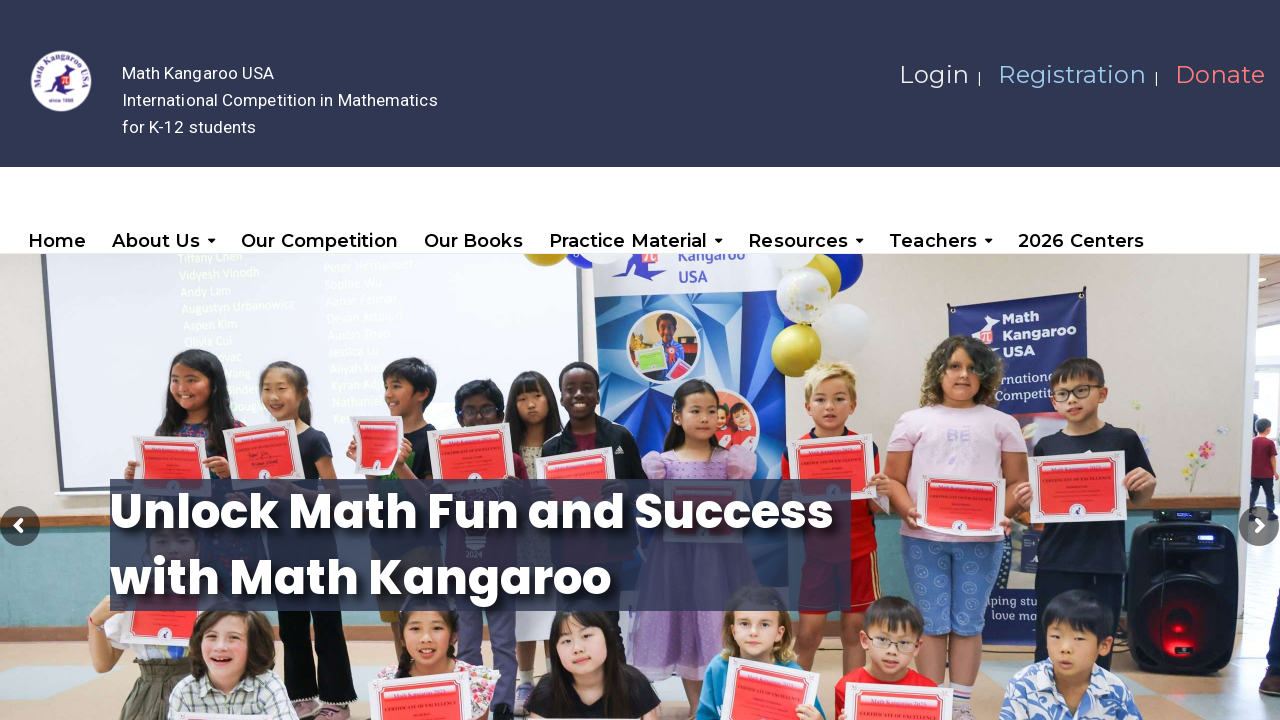

Verified body element is present on Math Kangaroo website
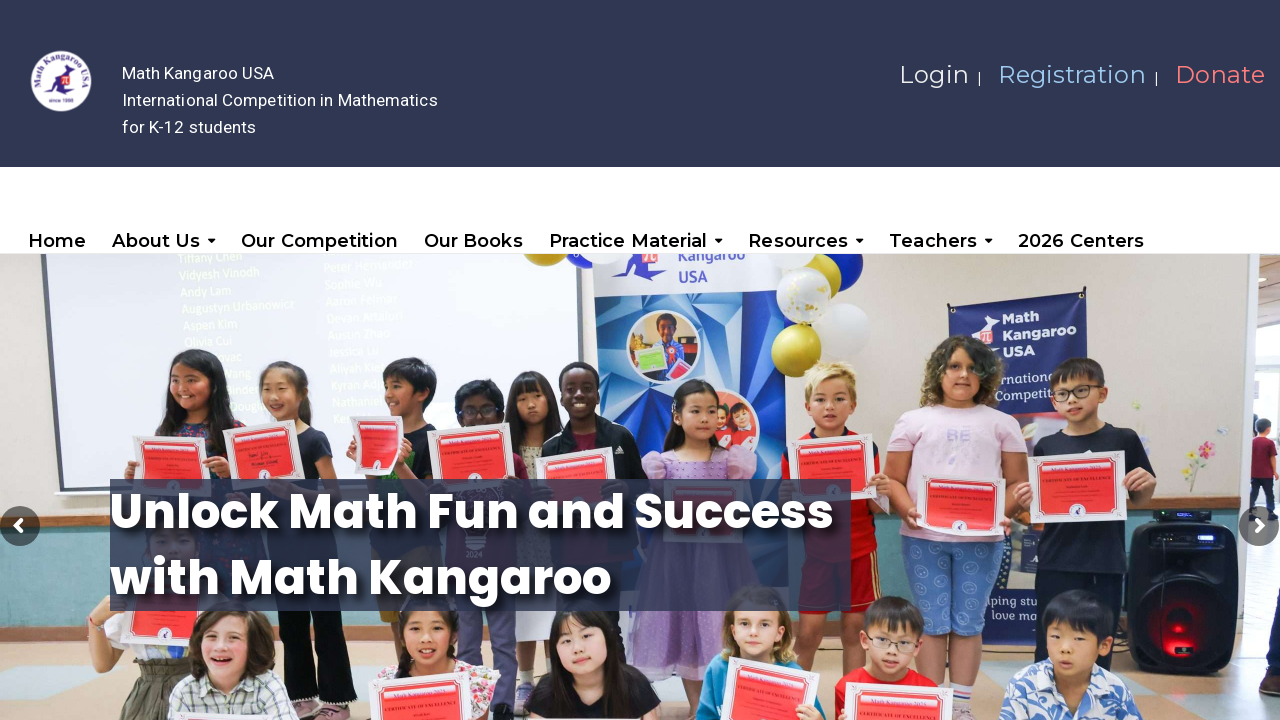

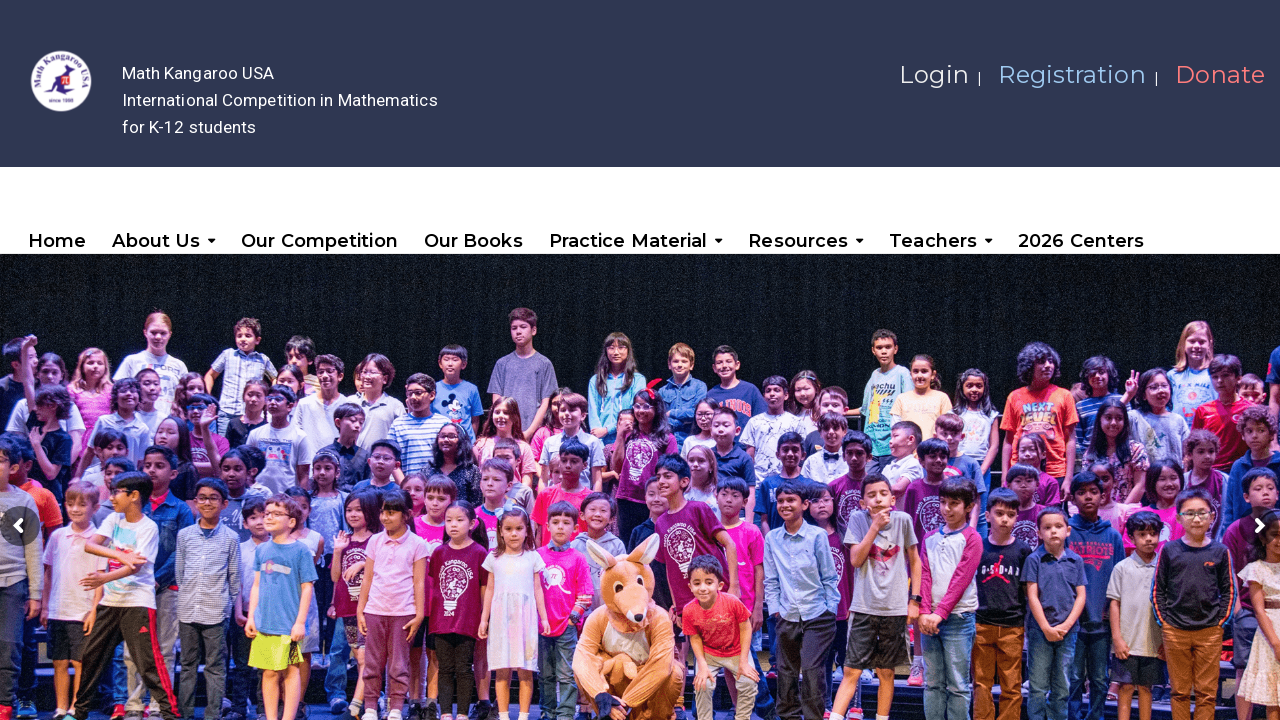